Tests drag and drop functionality by dragging the "Drag me" element and dropping it onto the "Drop here" target, then verifies the text changes to "Dropped!"

Starting URL: https://demoqa.com/droppable

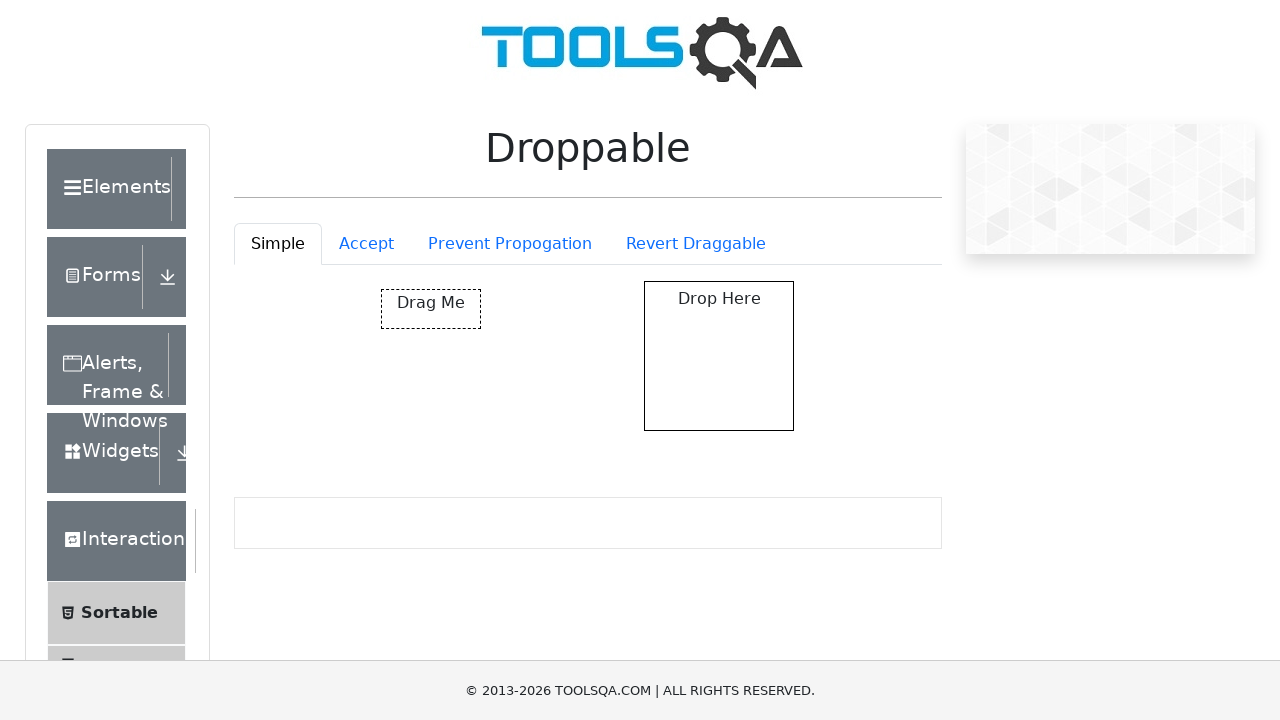

Located the draggable element with id 'draggable'
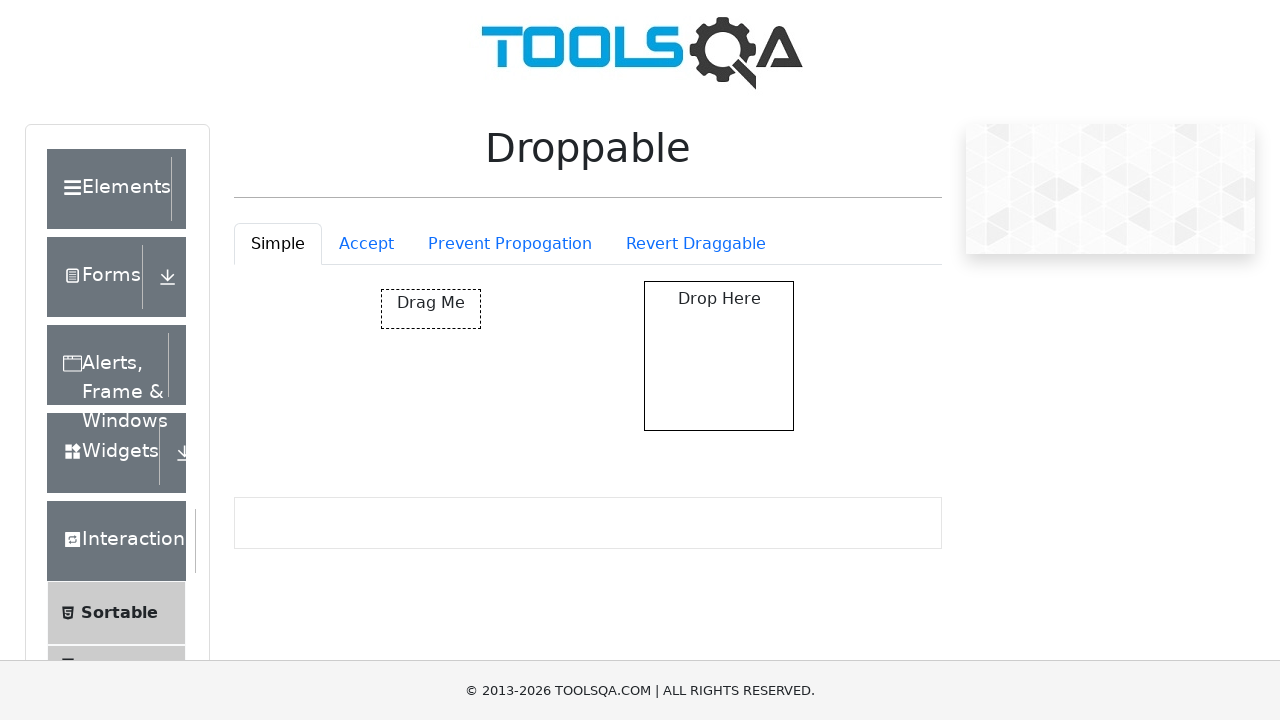

Located the drop target element with id 'droppable'
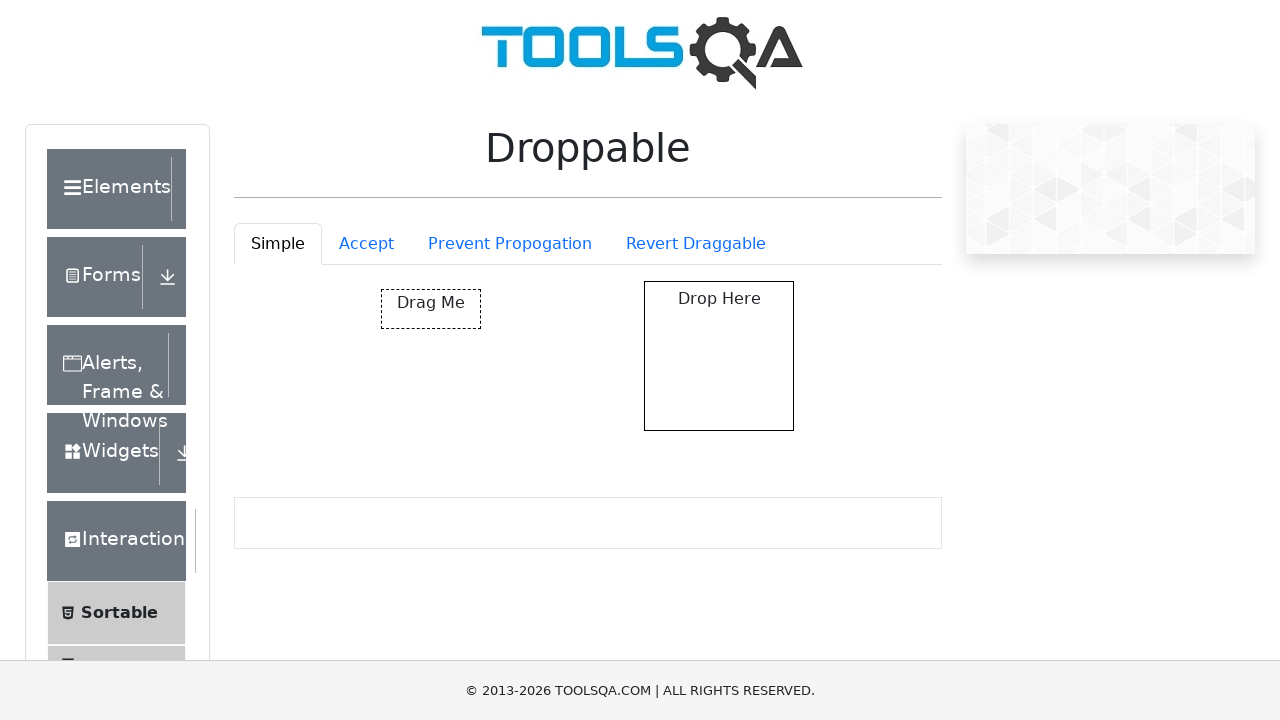

Dragged 'Drag me' element and dropped it onto the drop target at (719, 356)
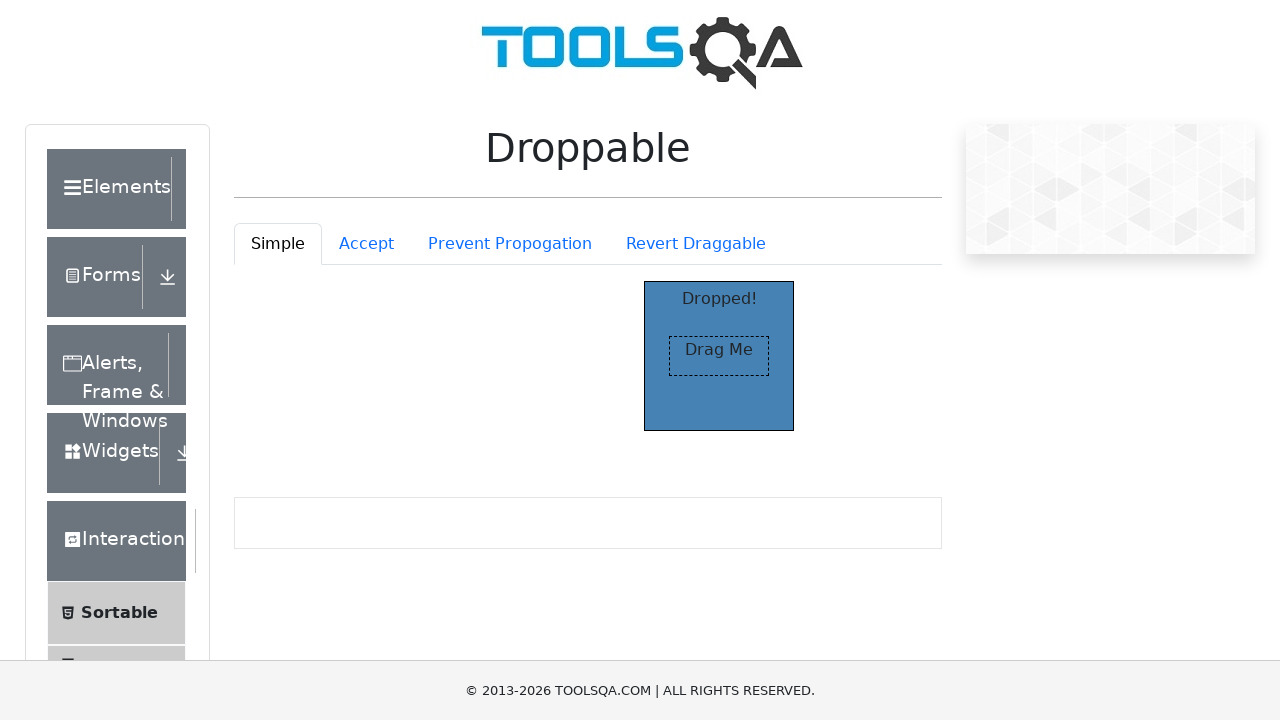

Waited for the 'Dropped!' text to appear
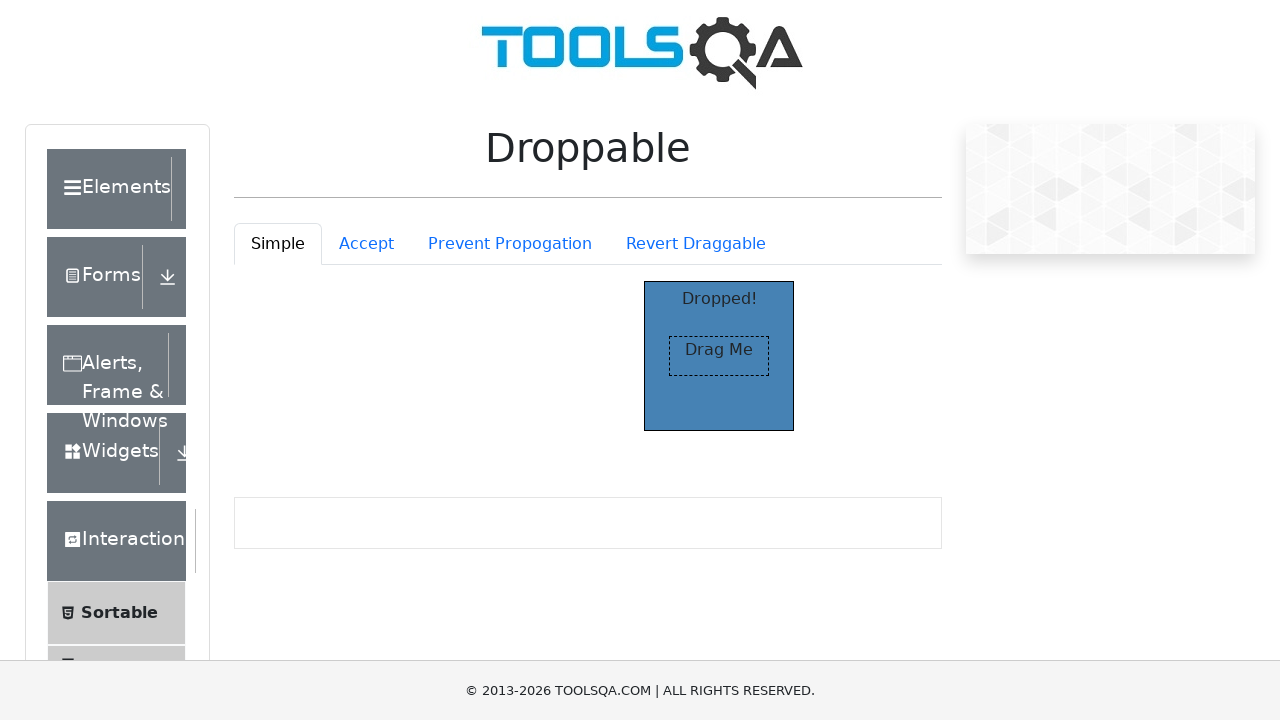

Retrieved text content from the dropped element
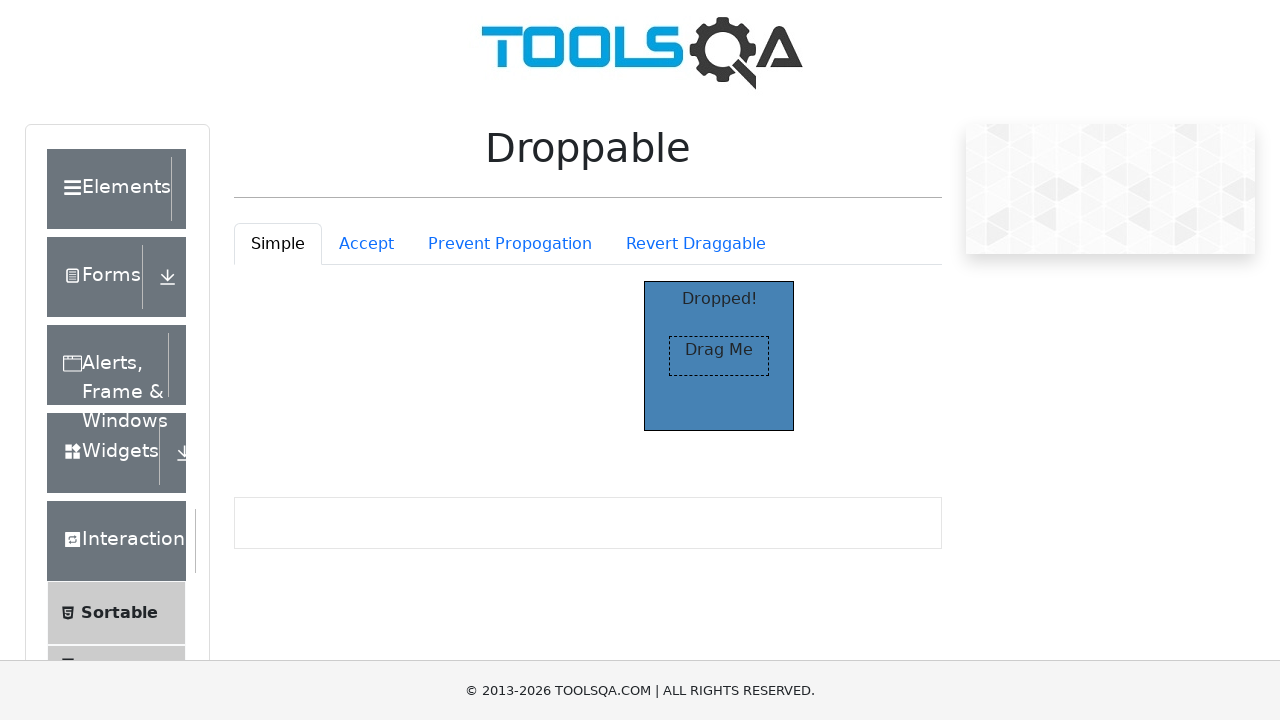

Verified that the text content is 'Dropped!' - assertion passed
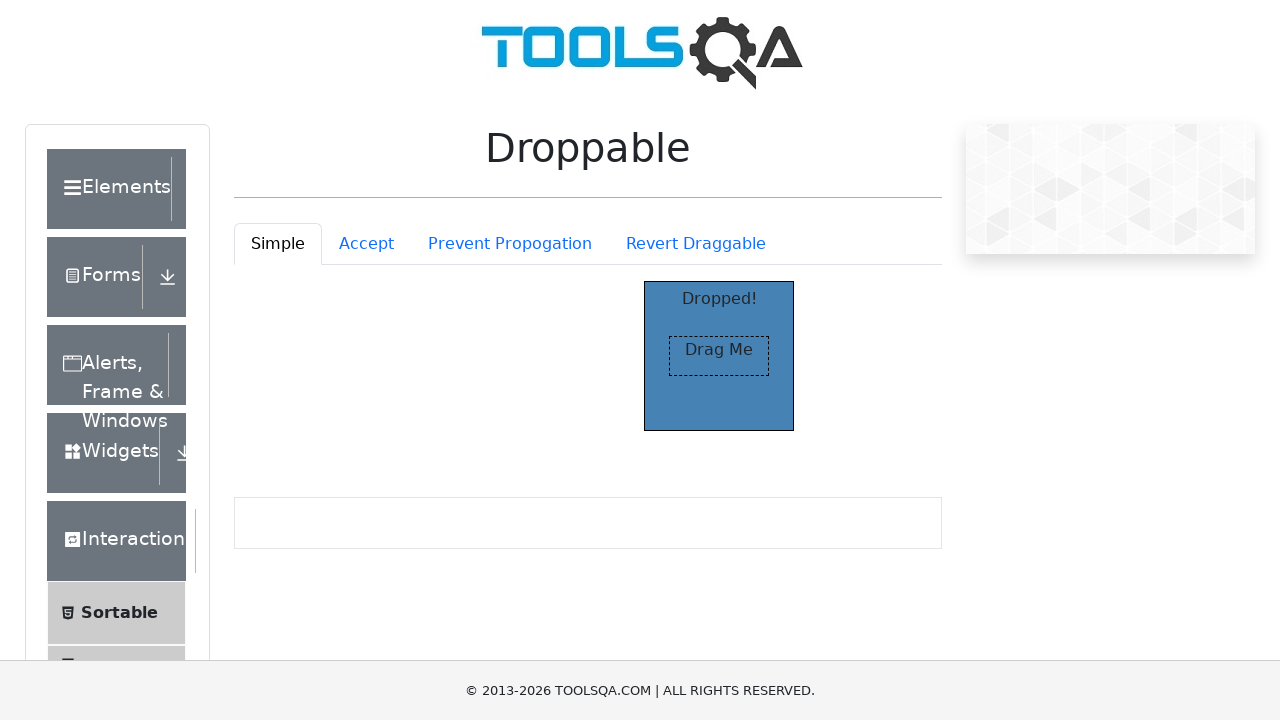

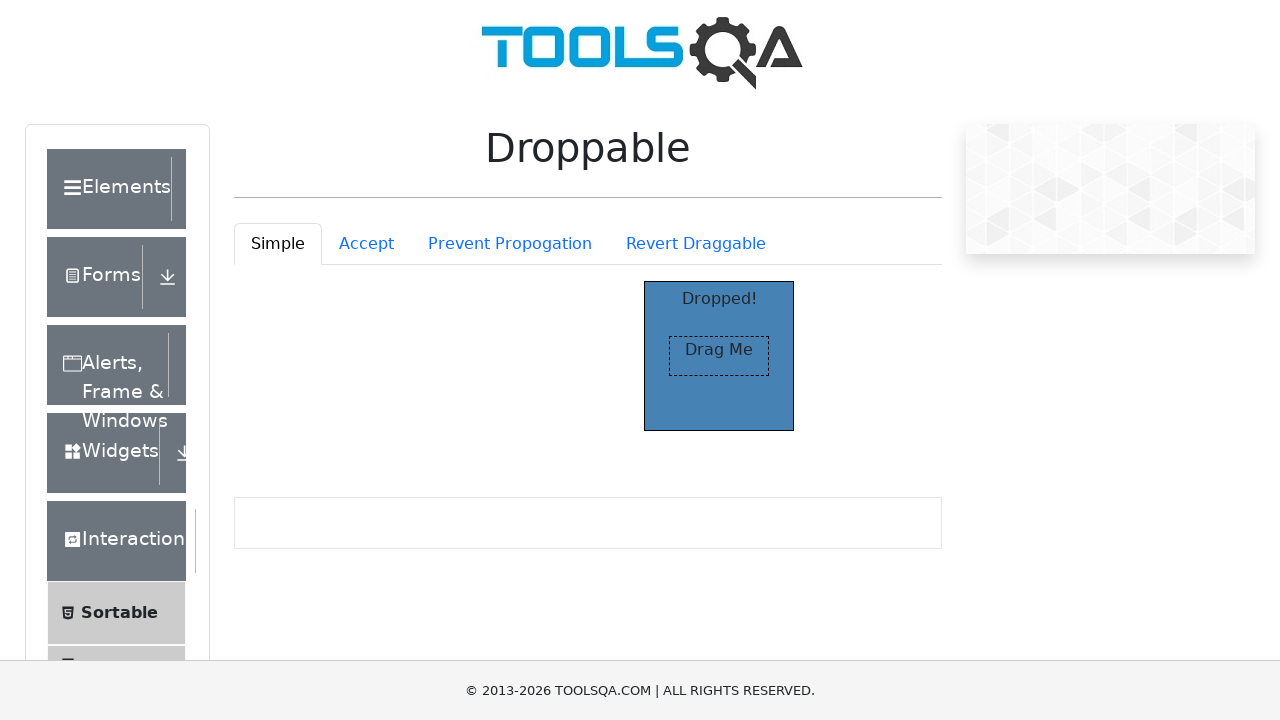